Tests user registration flow on AutomationExercise website by filling out signup form with personal details, creating an account, and verifying successful registration

Starting URL: https://www.automationexercise.com/login

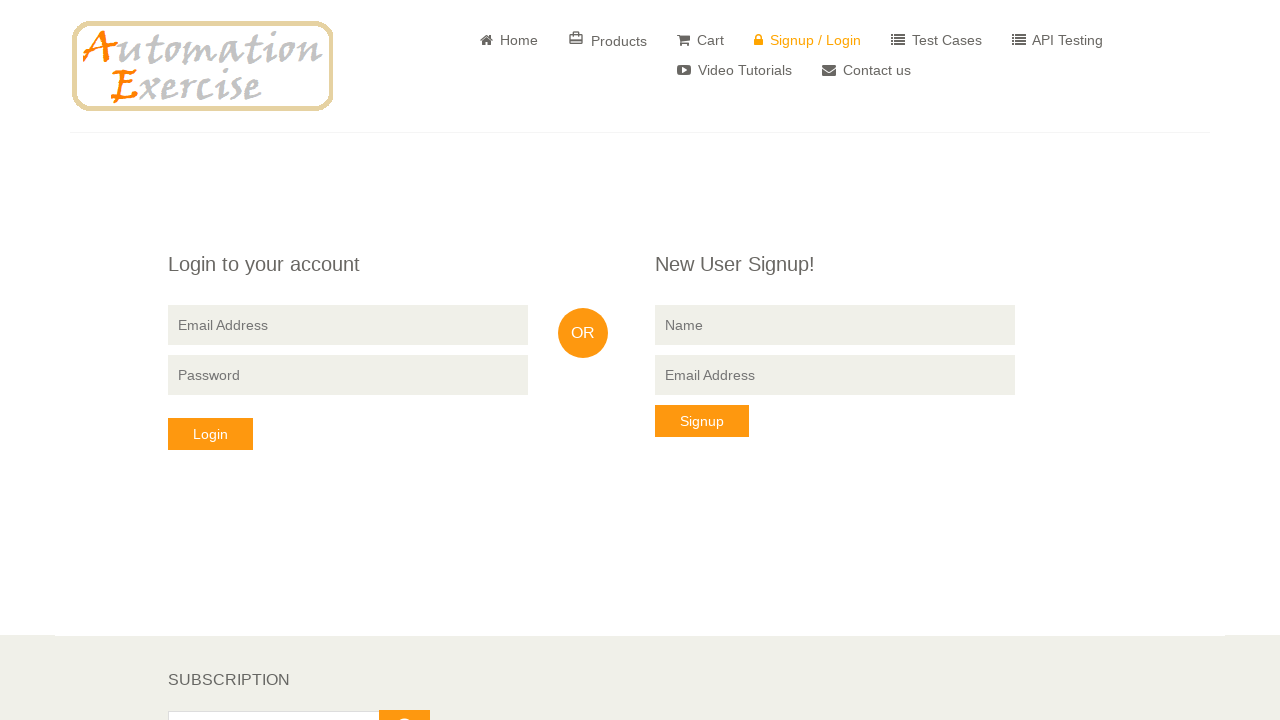

Filled signup name field with 'John' on input[data-qa="signup-name"]
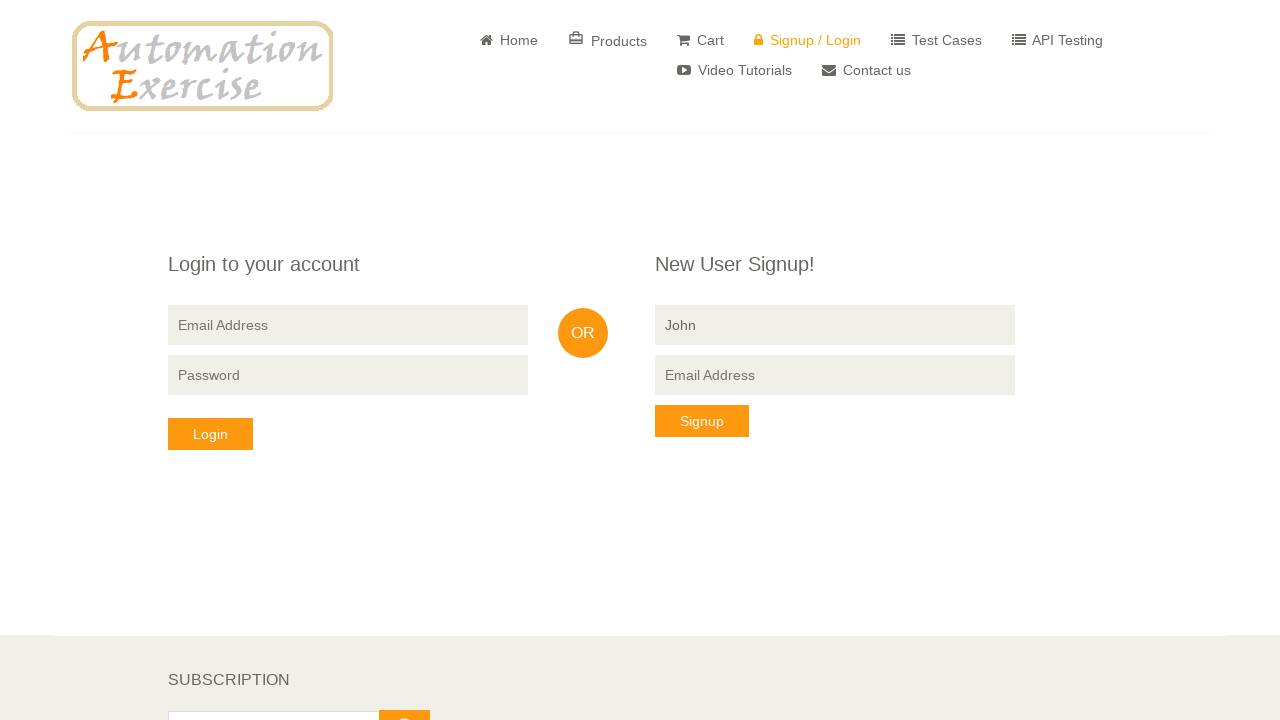

Filled signup email field with 'testuser7094@example.com' on input[data-qa="signup-email"]
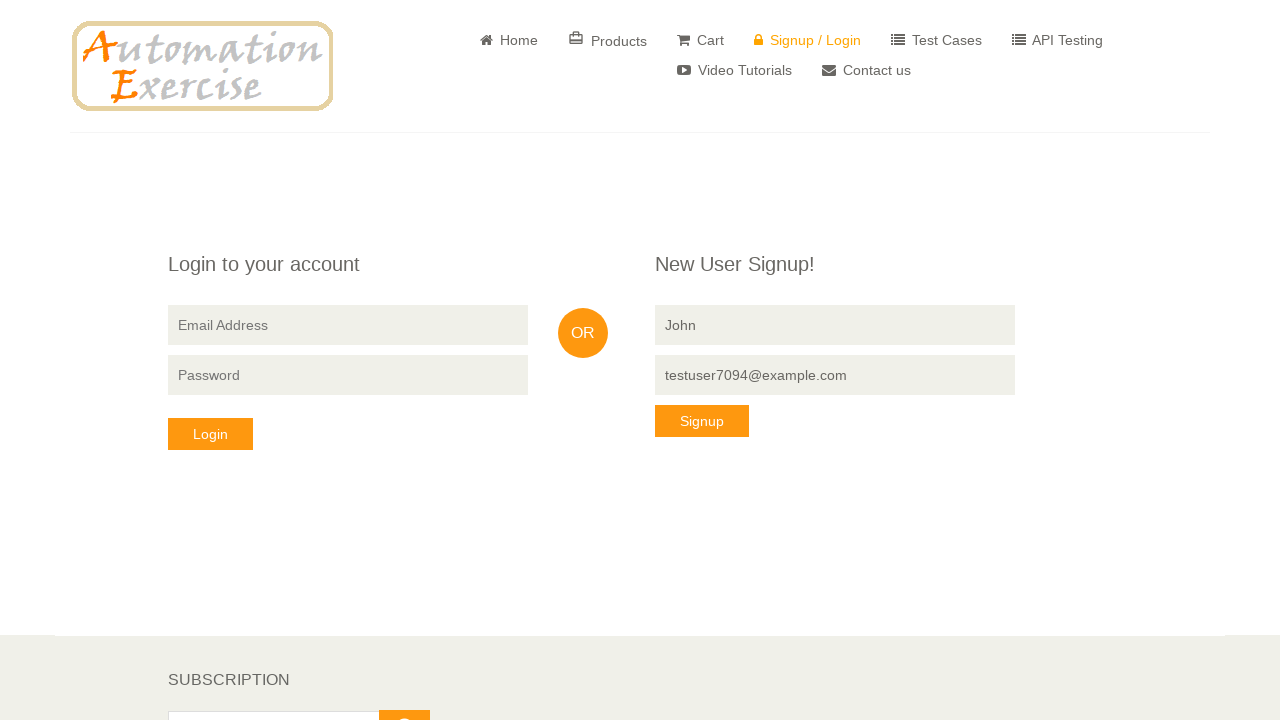

Clicked signup button to proceed to account information at (702, 421) on button[data-qa="signup-button"]
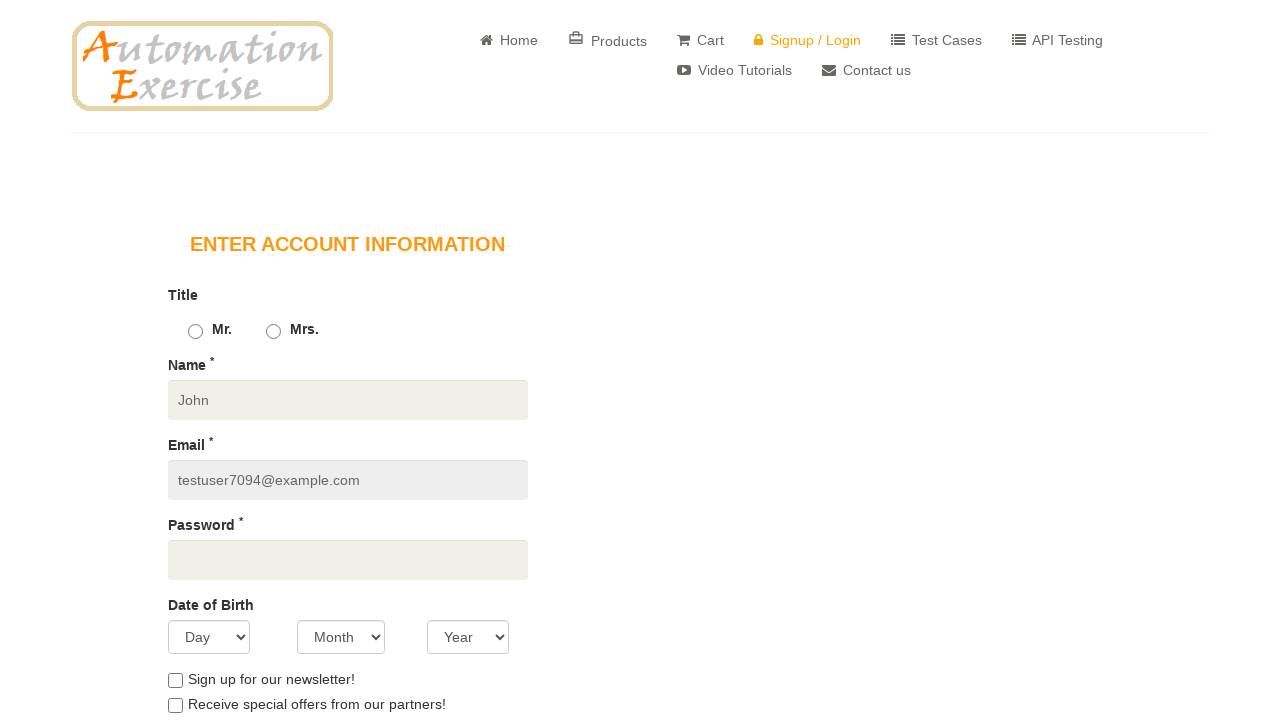

Account information page loaded
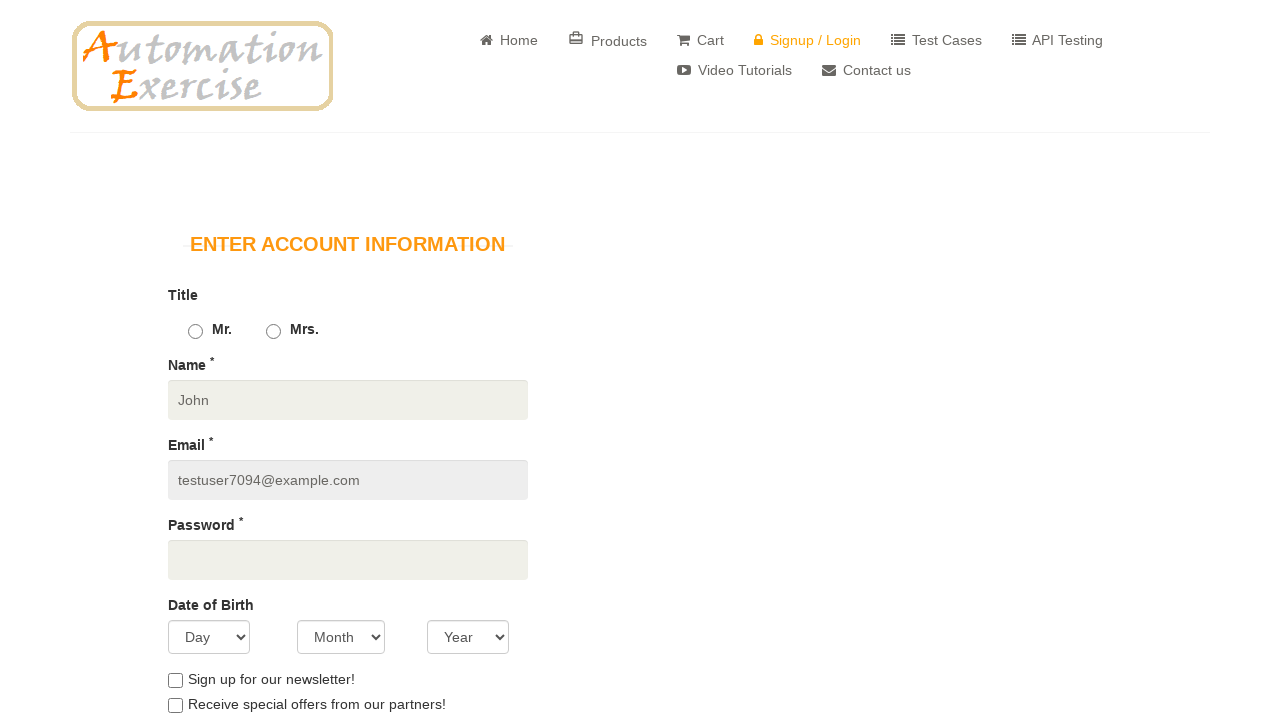

Selected 'Mr.' as title at (195, 332) on input#id_gender1
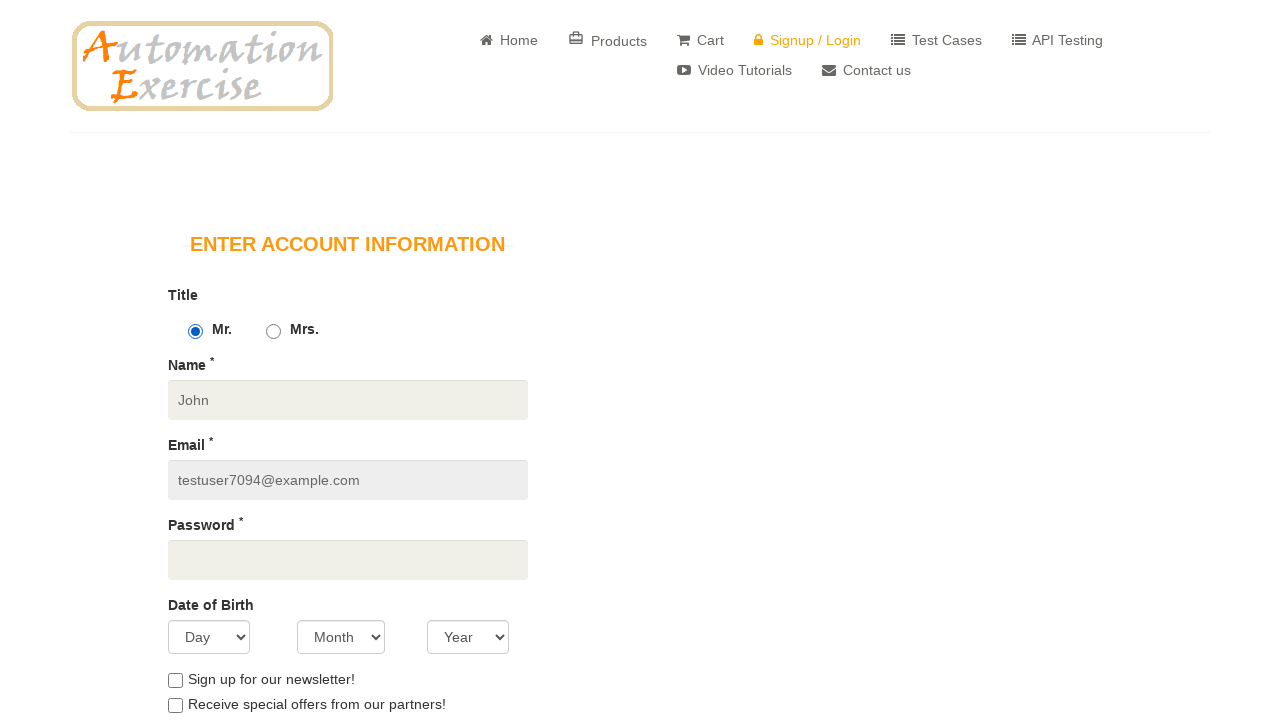

Filled password field on input#password
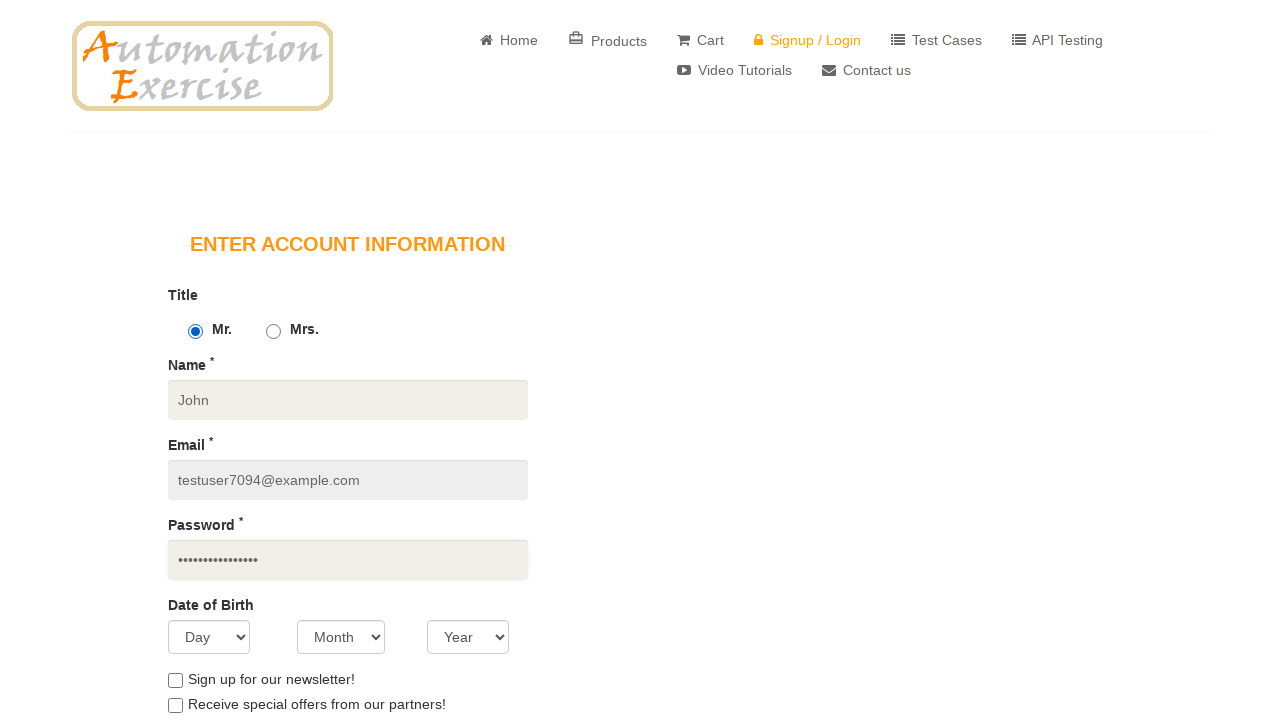

Selected day 26 for date of birth on select#days
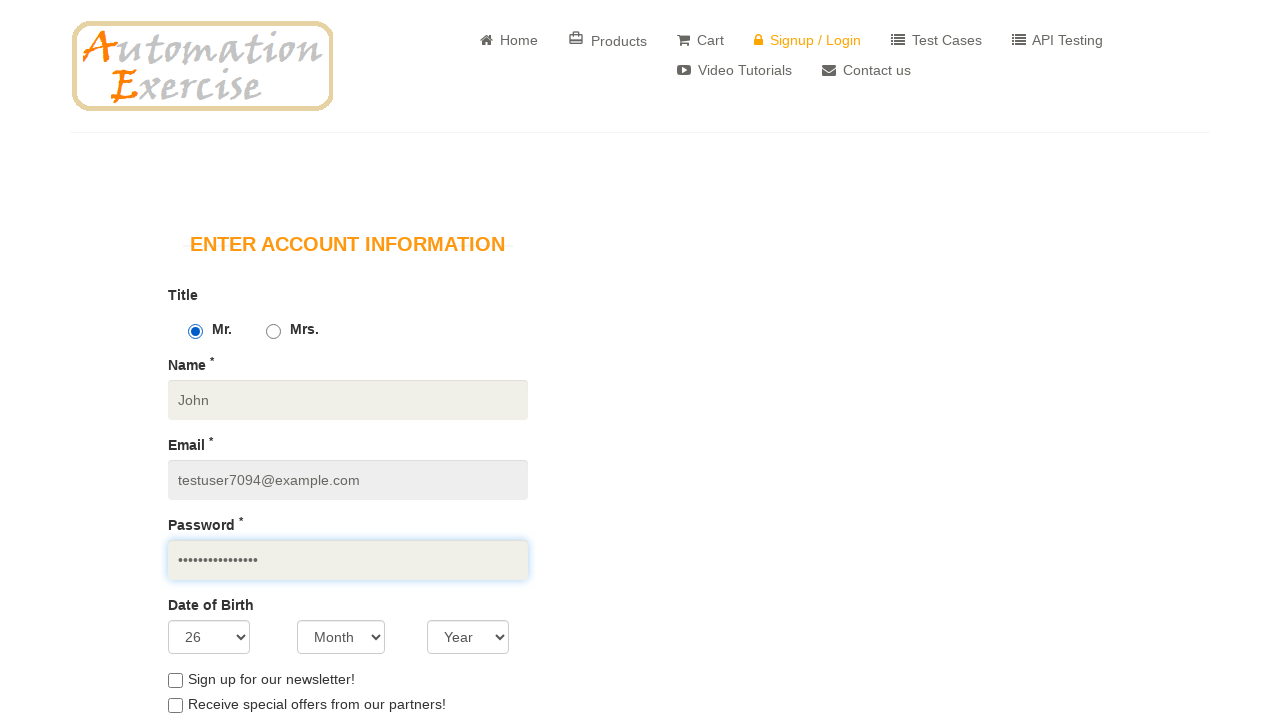

Selected July as birth month on select#months
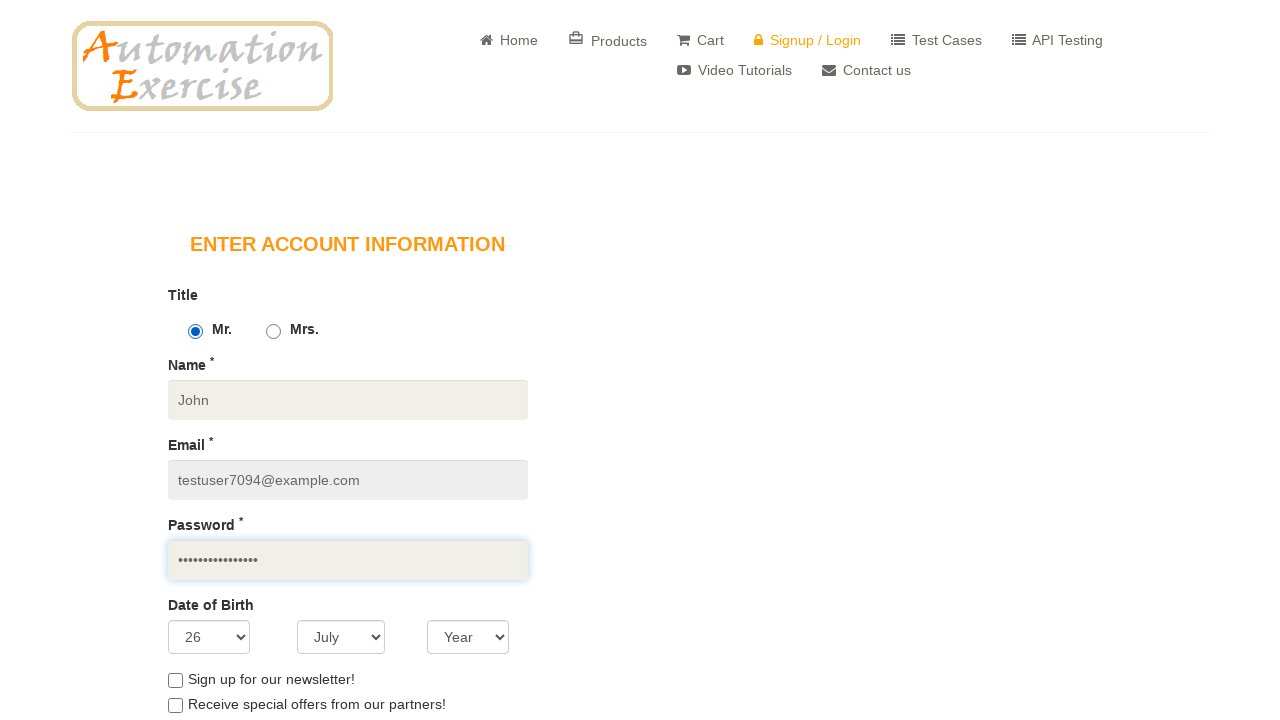

Selected year 2004 for date of birth on select#years
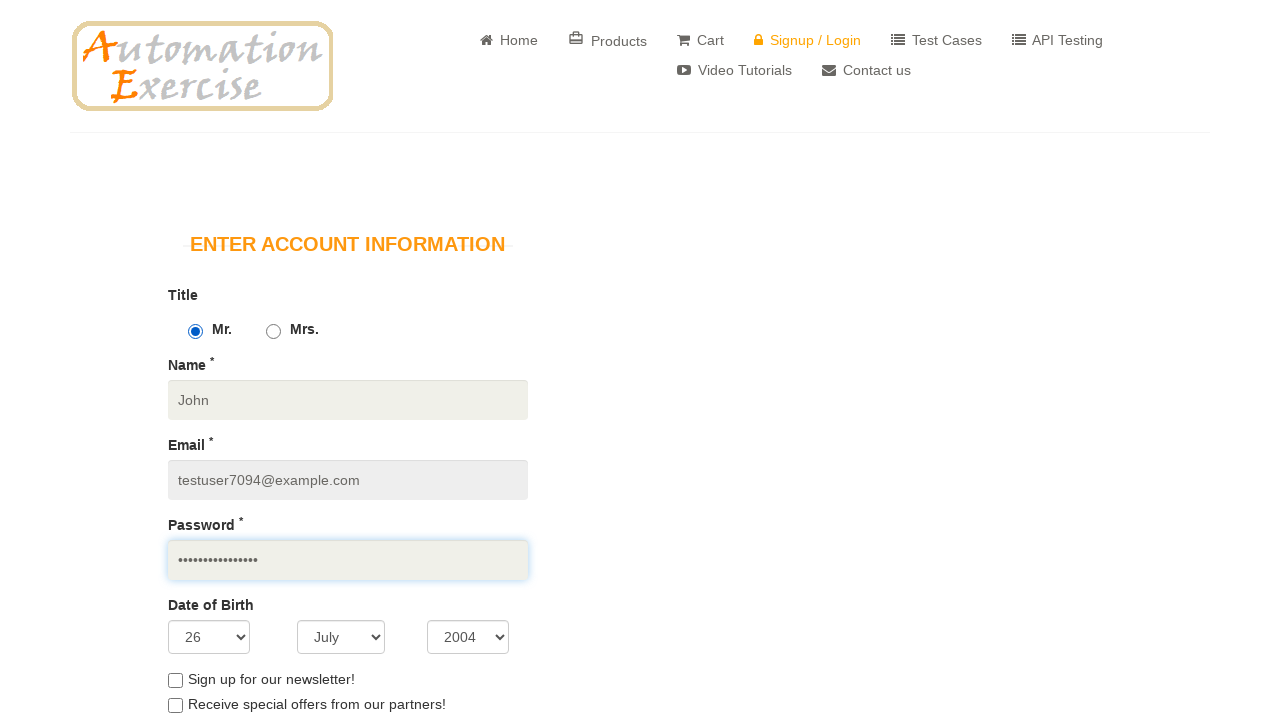

Filled first name with 'John' on input#first_name
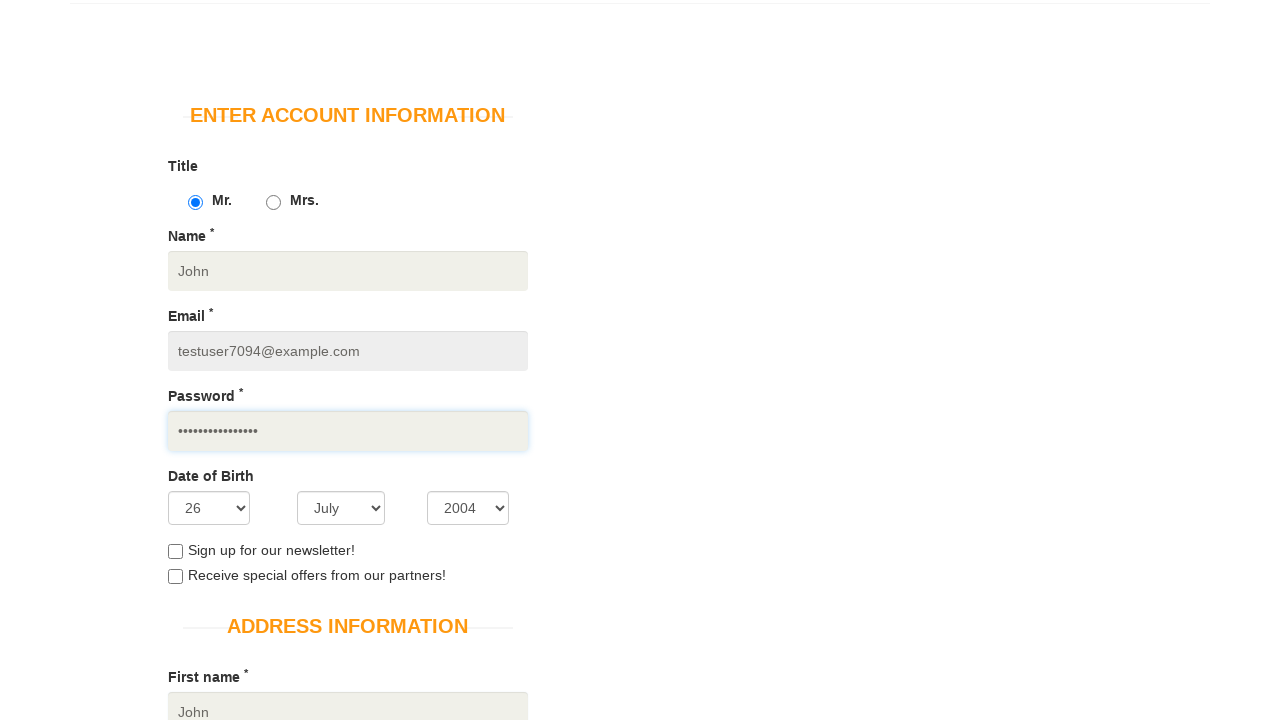

Filled last name with 'Doe' on input#last_name
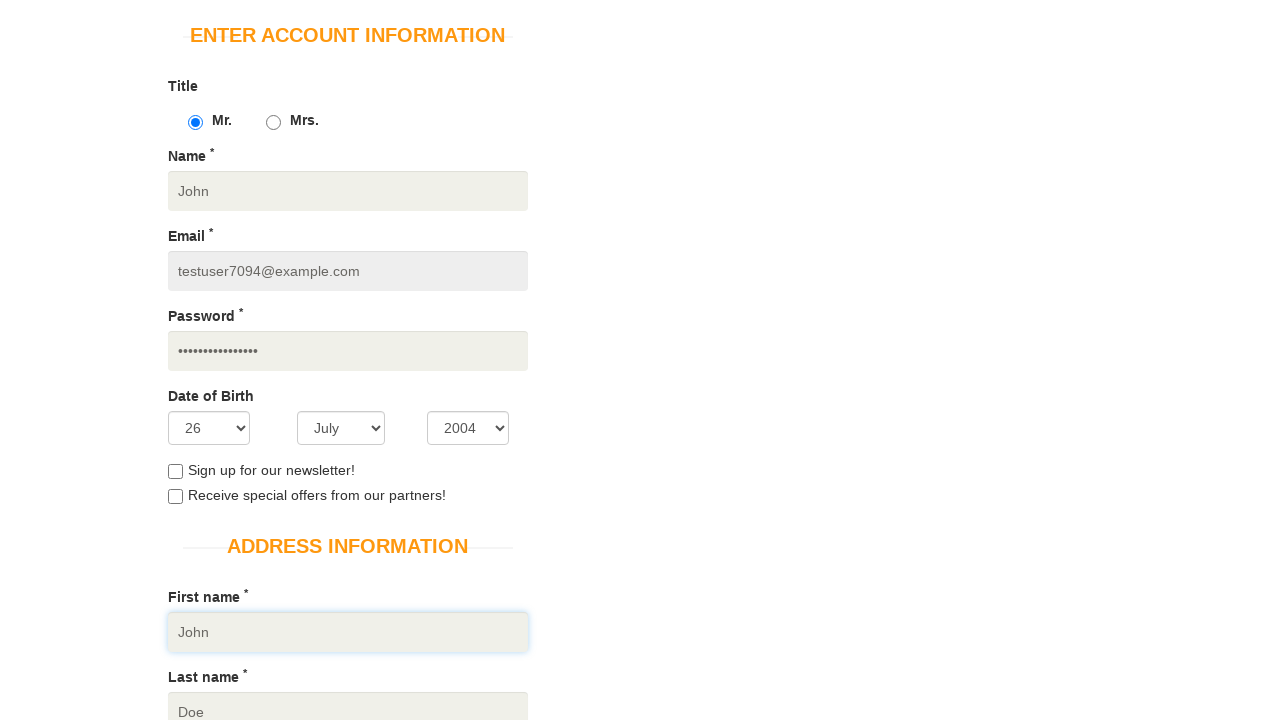

Filled company field with 'Test Company Inc' on input#company
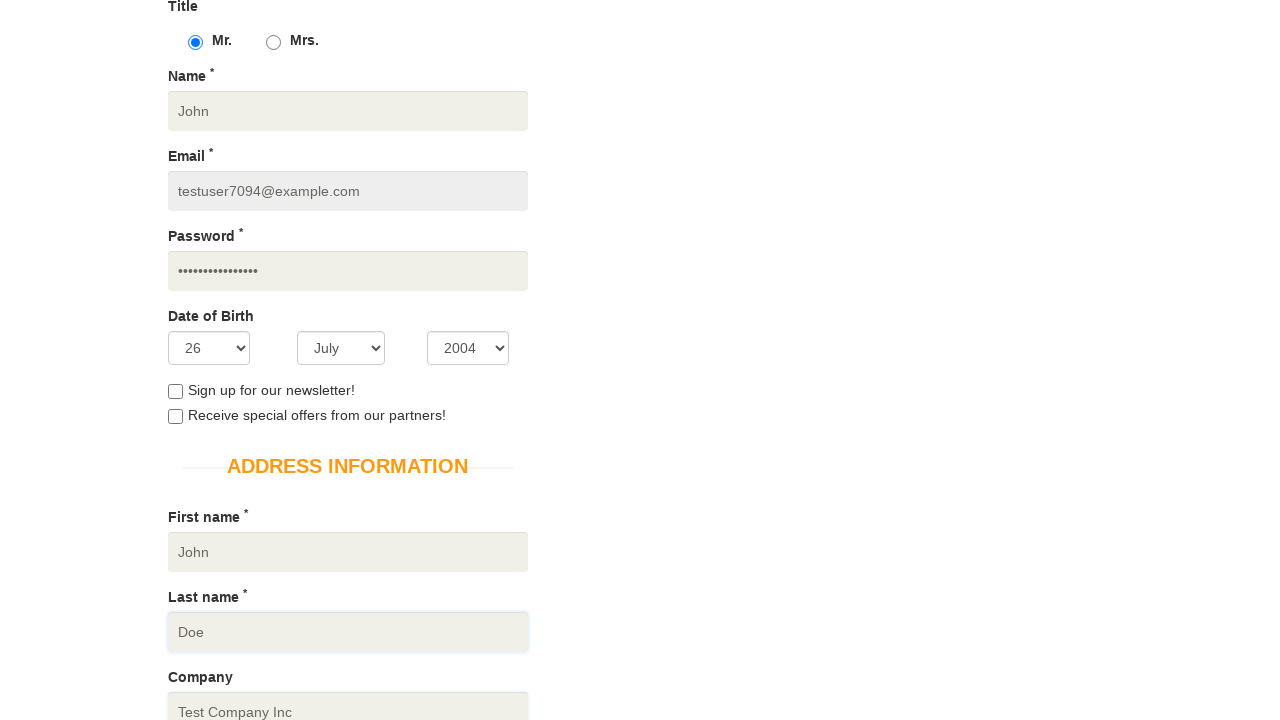

Filled address field with '123 Main Street, Apt 4B' on input#address1
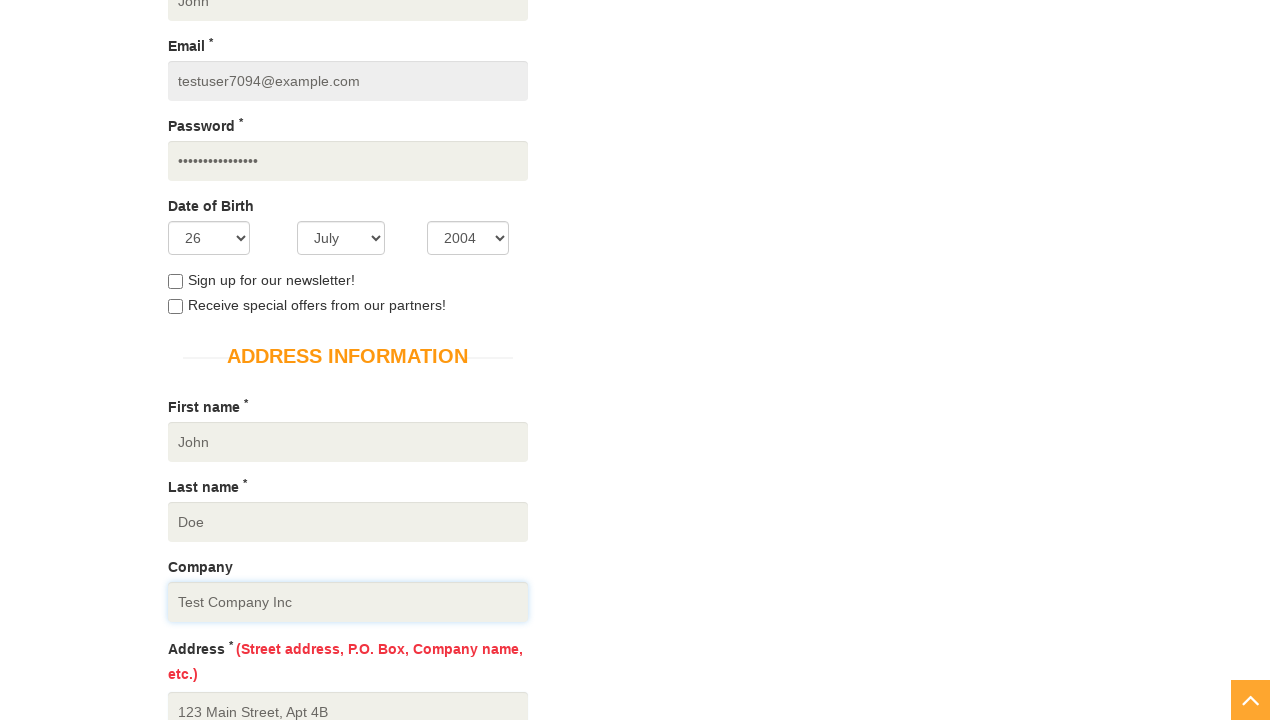

Selected country 'United States' on select#country
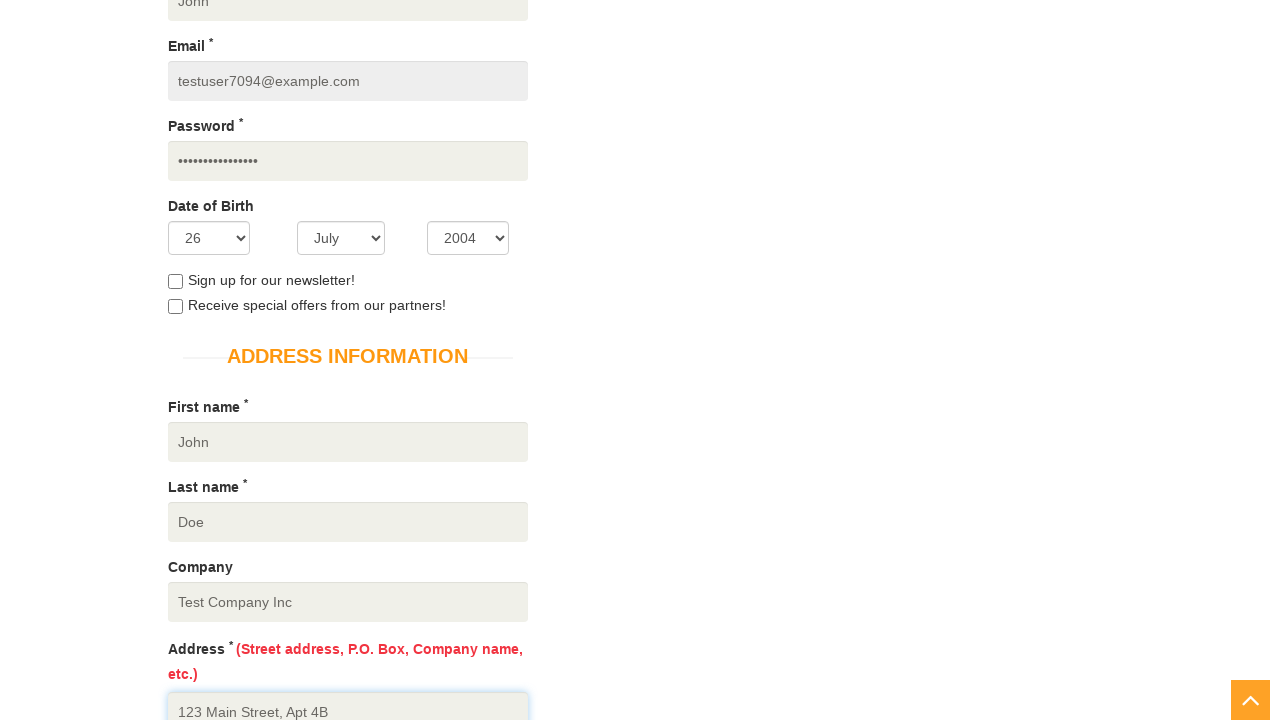

Filled state field with 'California' on input#state
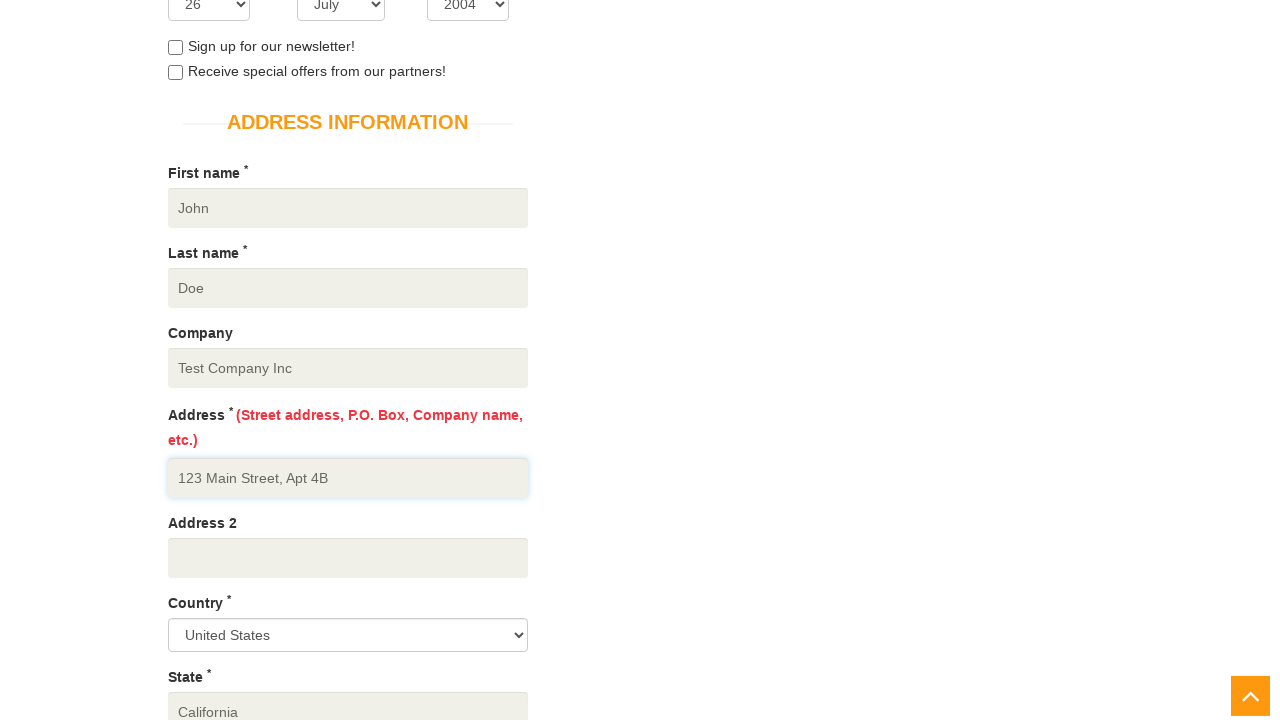

Filled city field with 'Los Angeles' on input#city
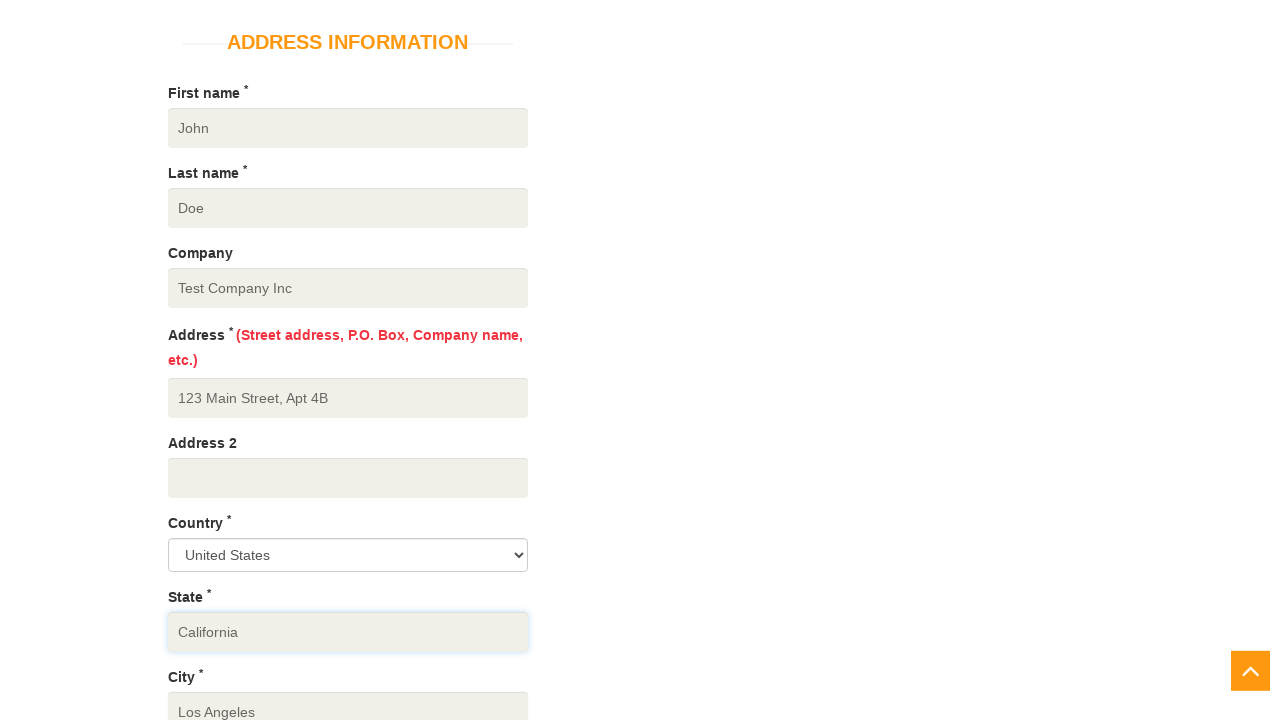

Filled zipcode field with '90001' on input#zipcode
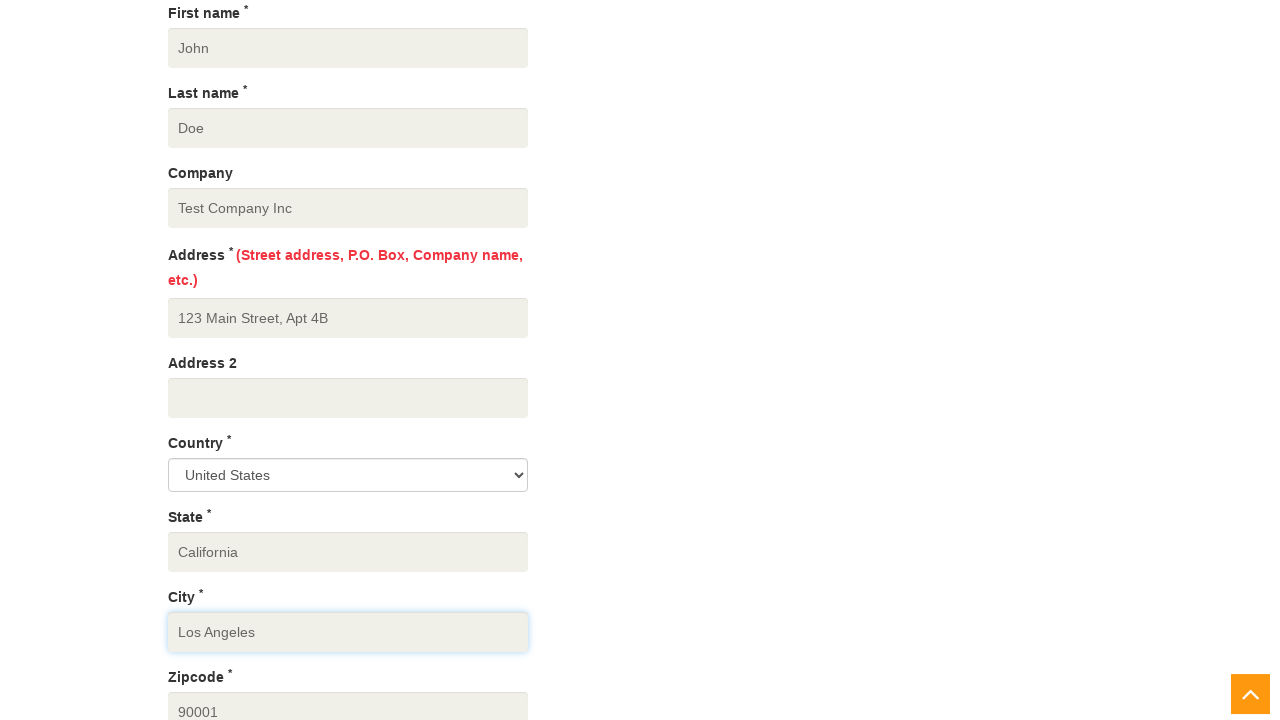

Filled mobile number field with '+12287674932' on input#mobile_number
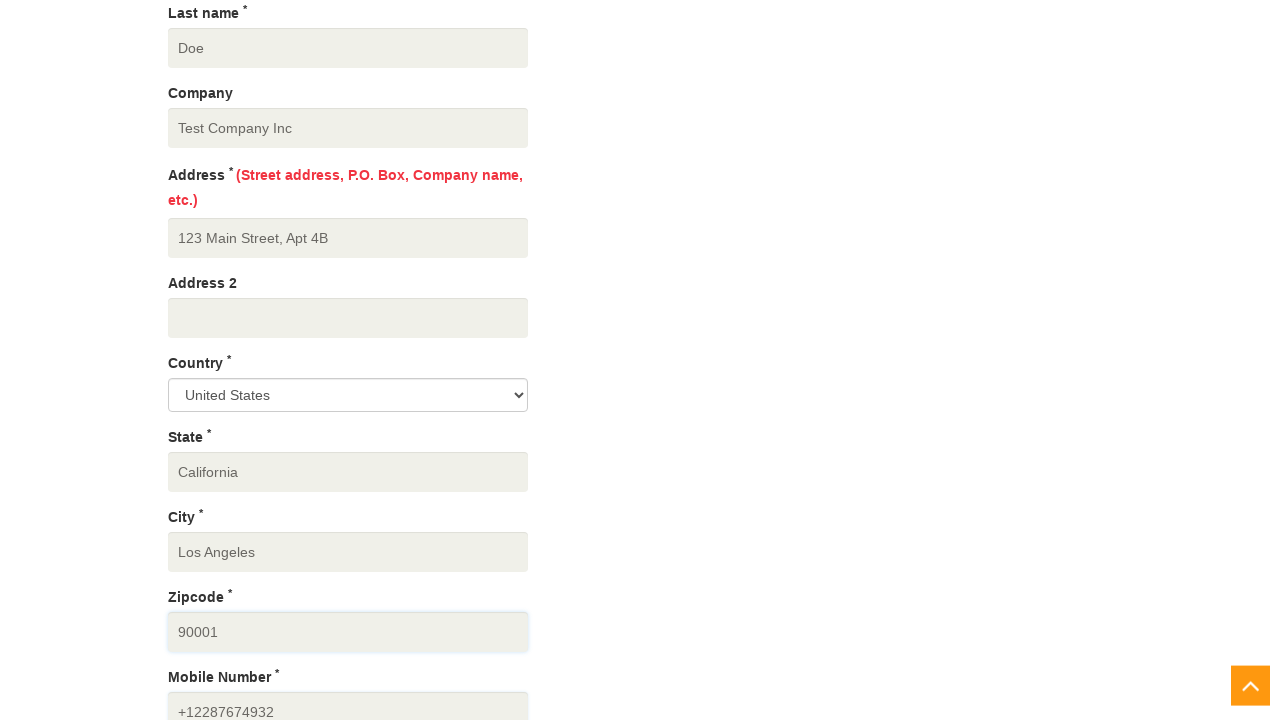

Clicked create account button at (241, 360) on button[data-qa="create-account"]
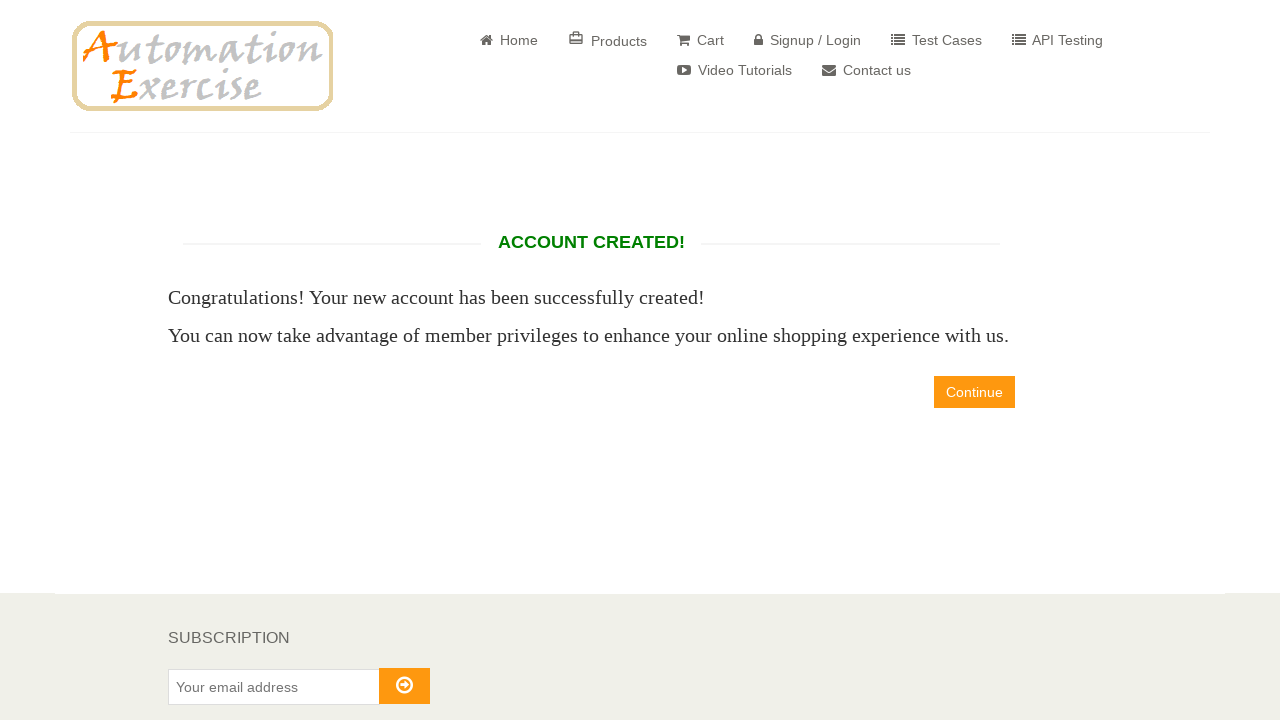

Account successfully created - confirmation message displayed
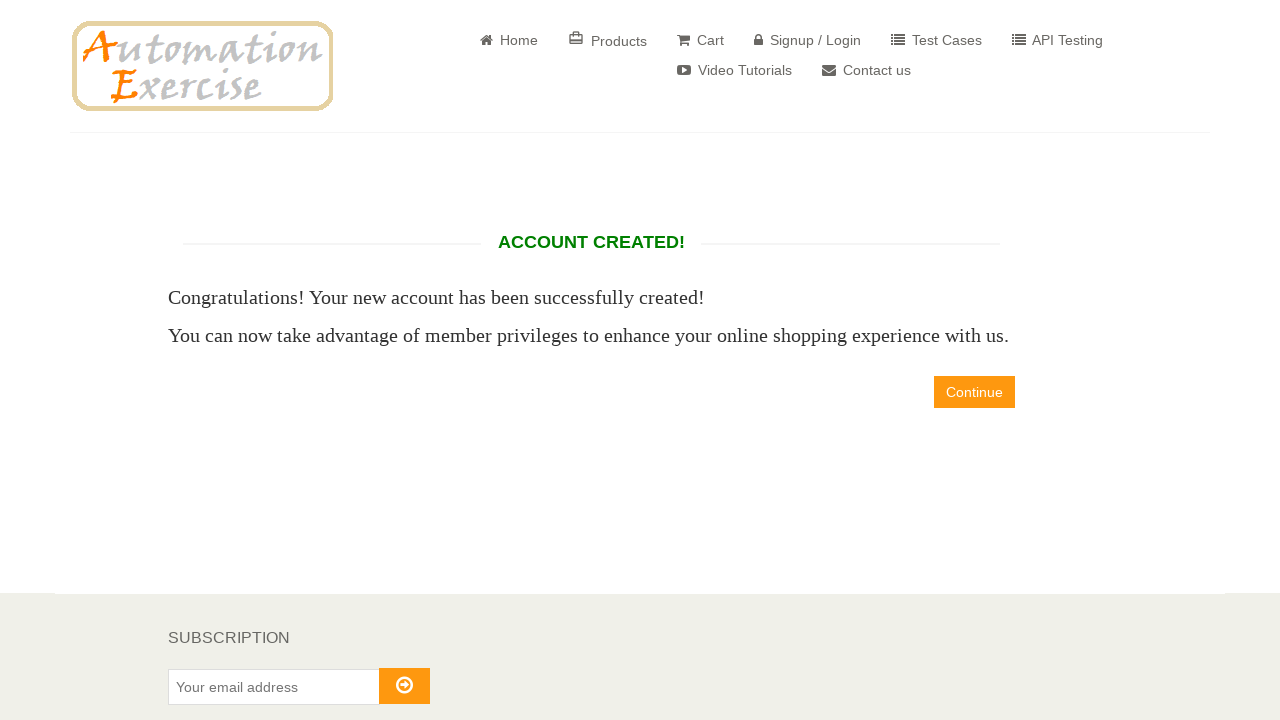

Clicked continue button after account creation at (974, 392) on a[data-qa="continue-button"]
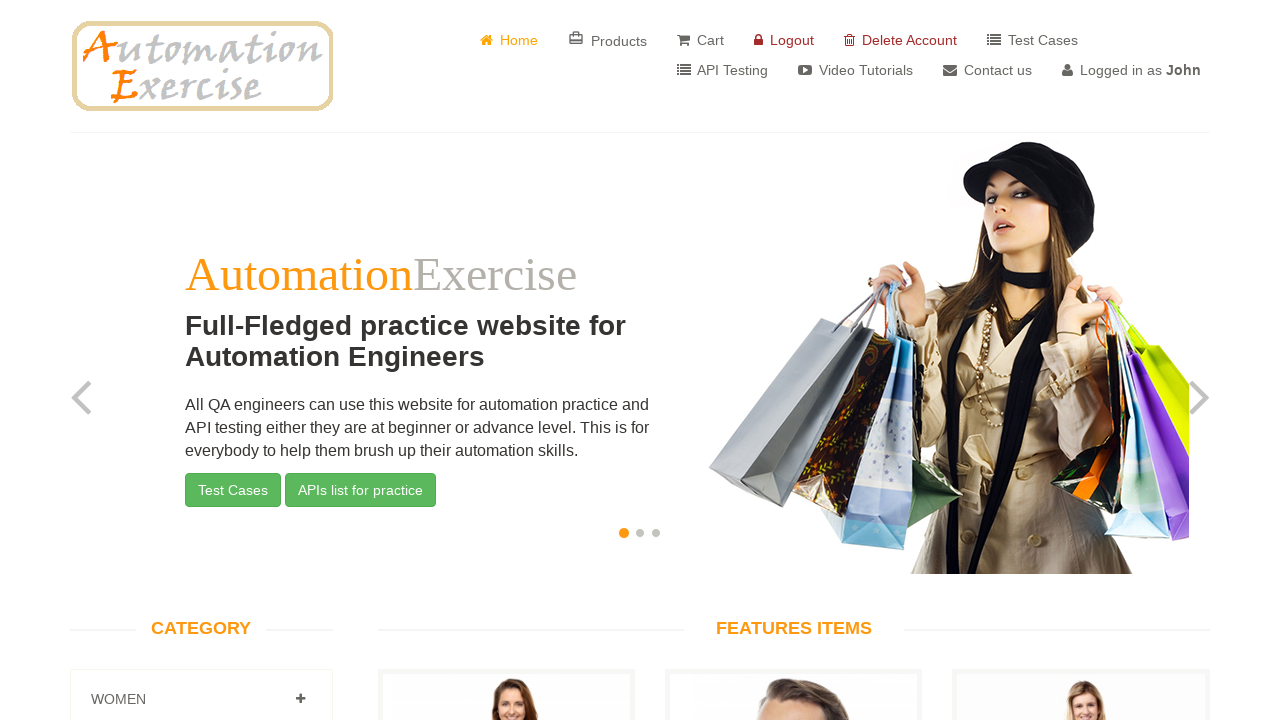

Verified user is logged in - 'Logged in as' text displayed
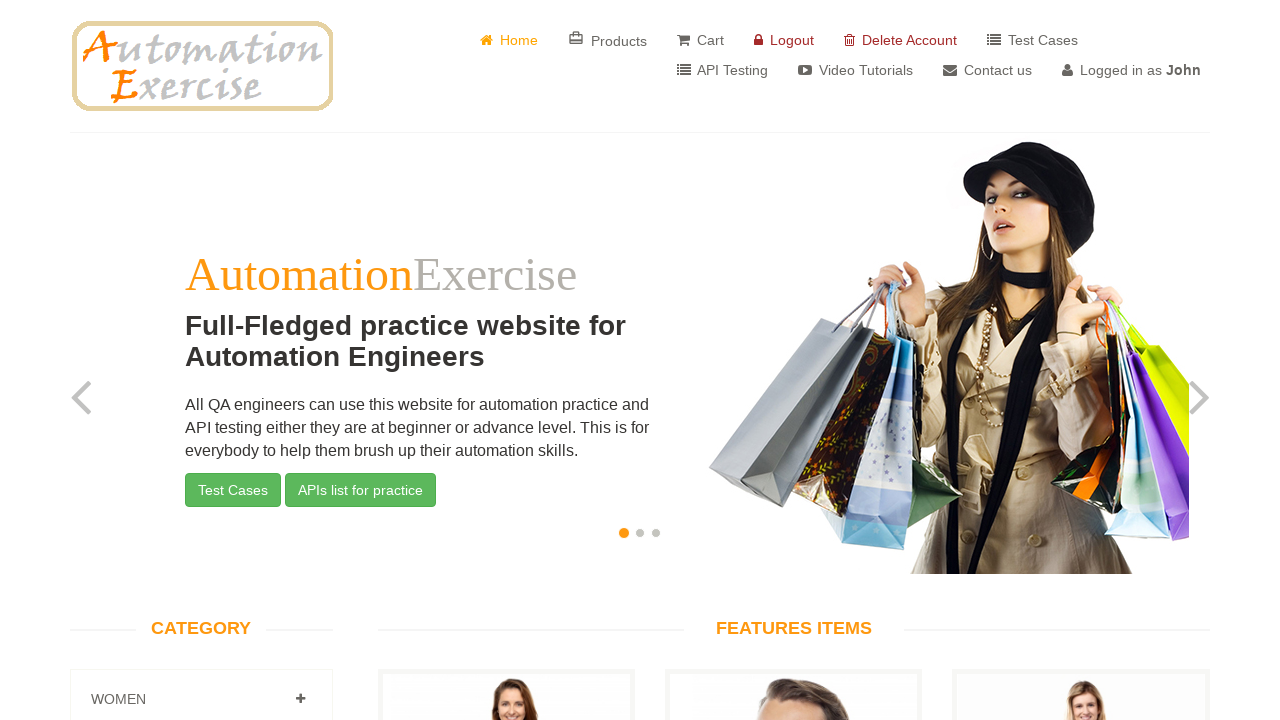

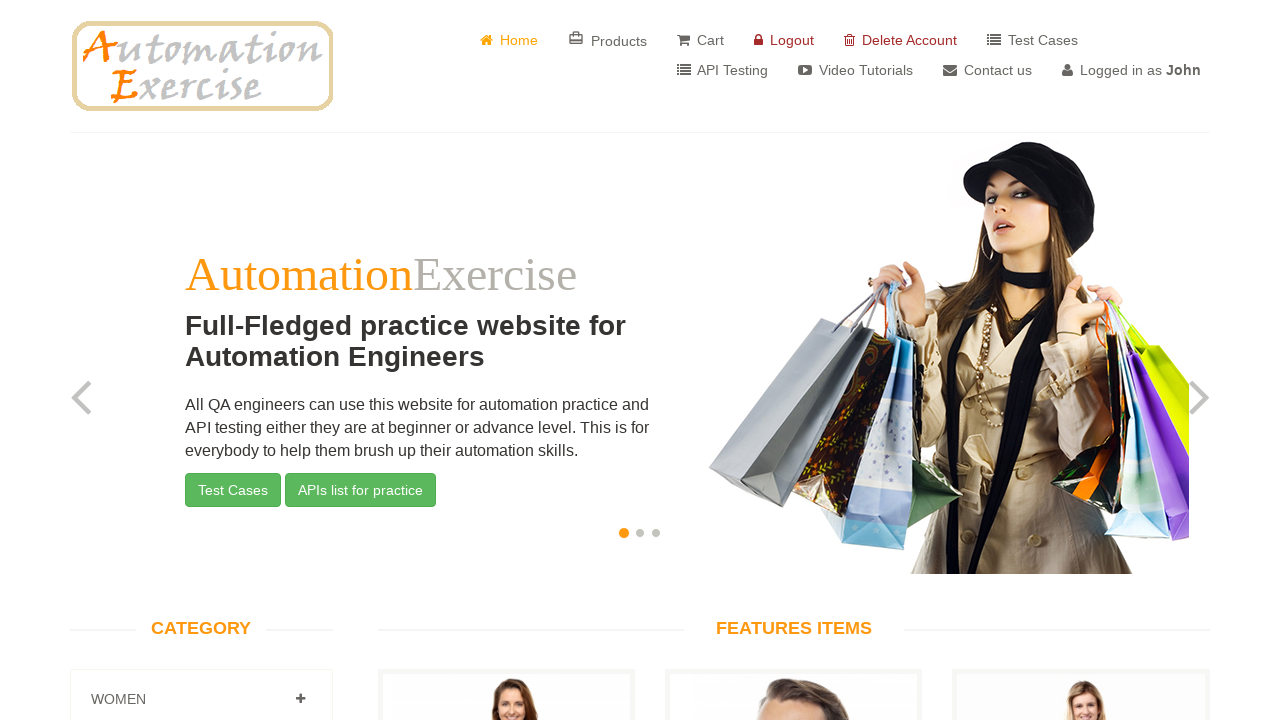